Tests clearing the complete state of all items by checking and unchecking toggle all

Starting URL: https://demo.playwright.dev/todomvc

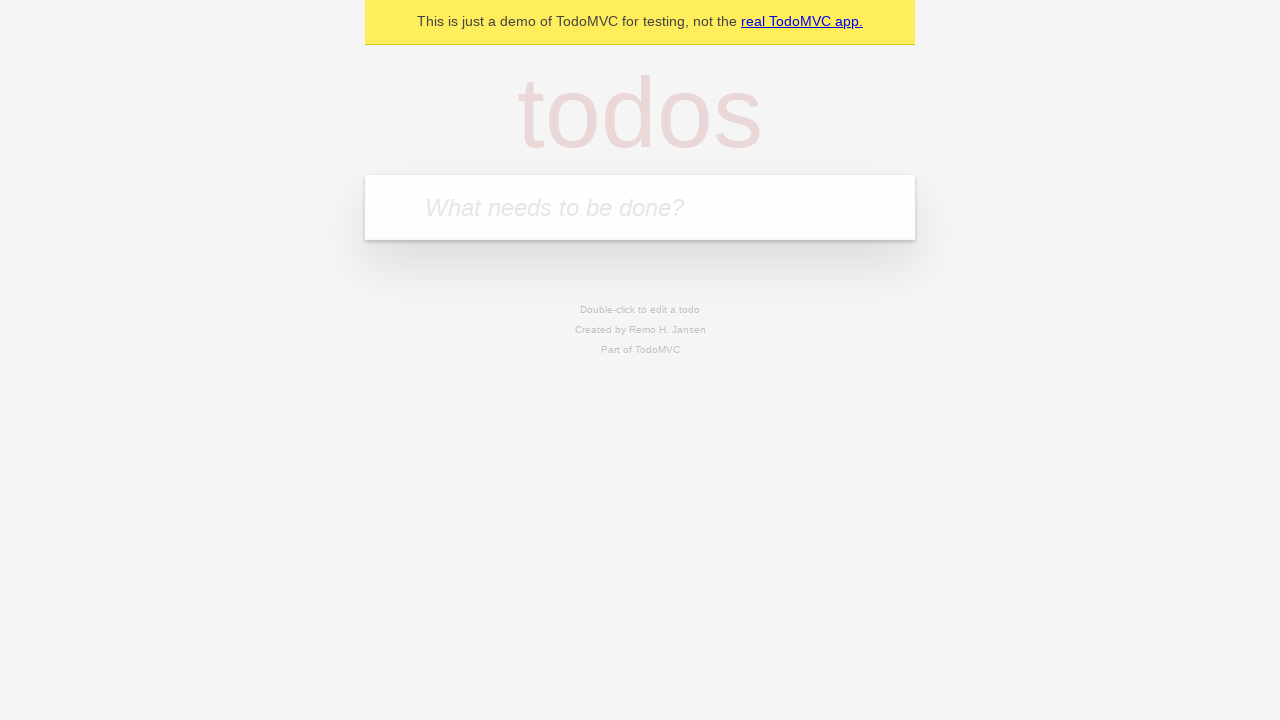

Filled new todo input with 'buy some cheese' on internal:attr=[placeholder="What needs to be done?"i]
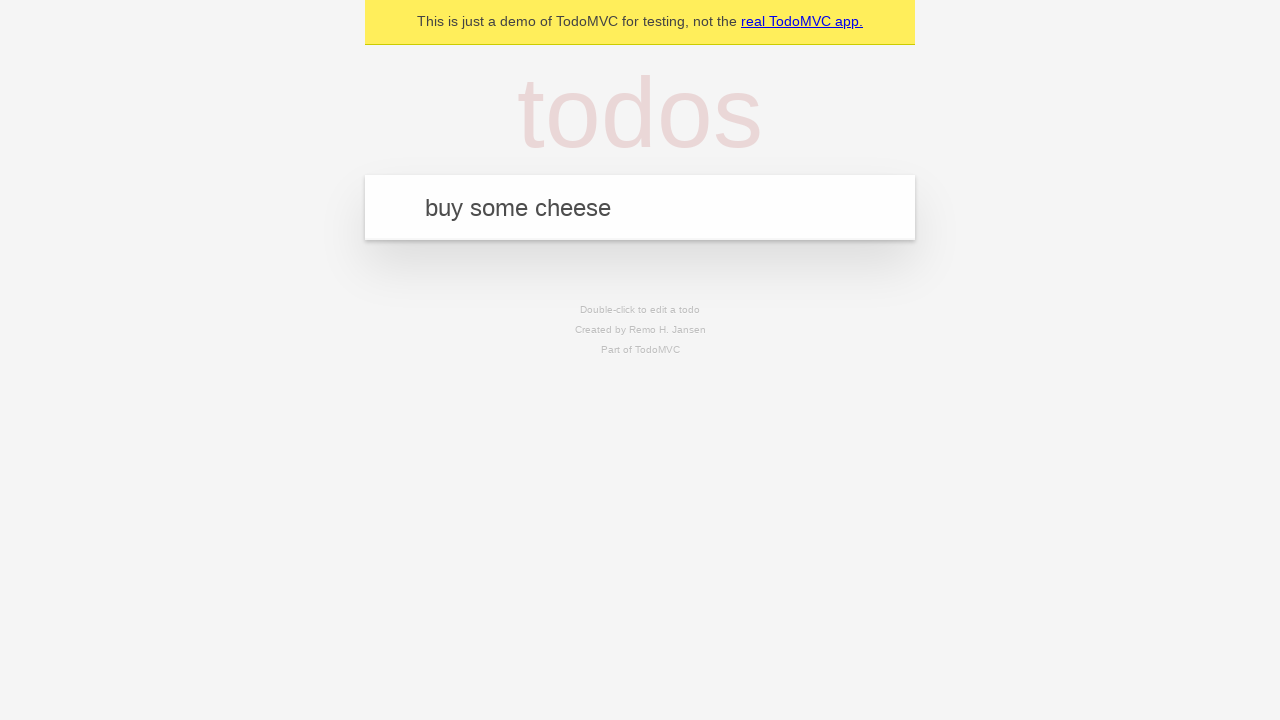

Pressed Enter to add 'buy some cheese' to the todo list on internal:attr=[placeholder="What needs to be done?"i]
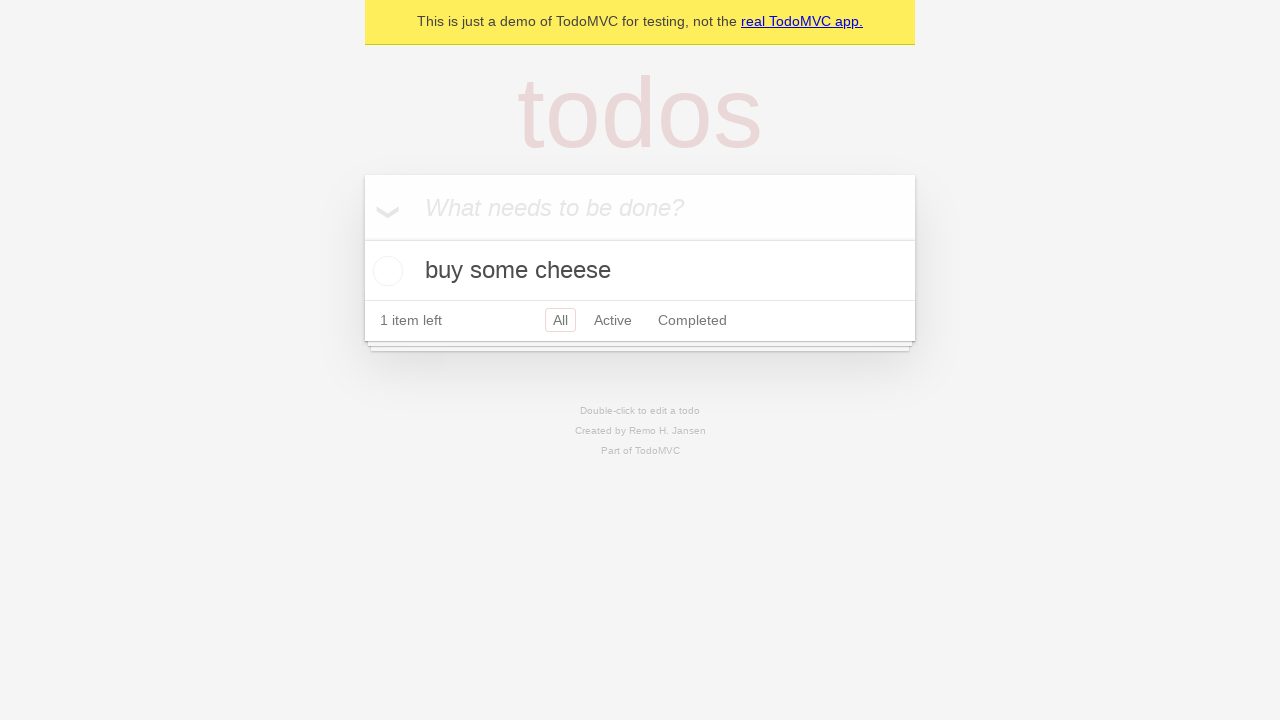

Filled new todo input with 'feed the cat' on internal:attr=[placeholder="What needs to be done?"i]
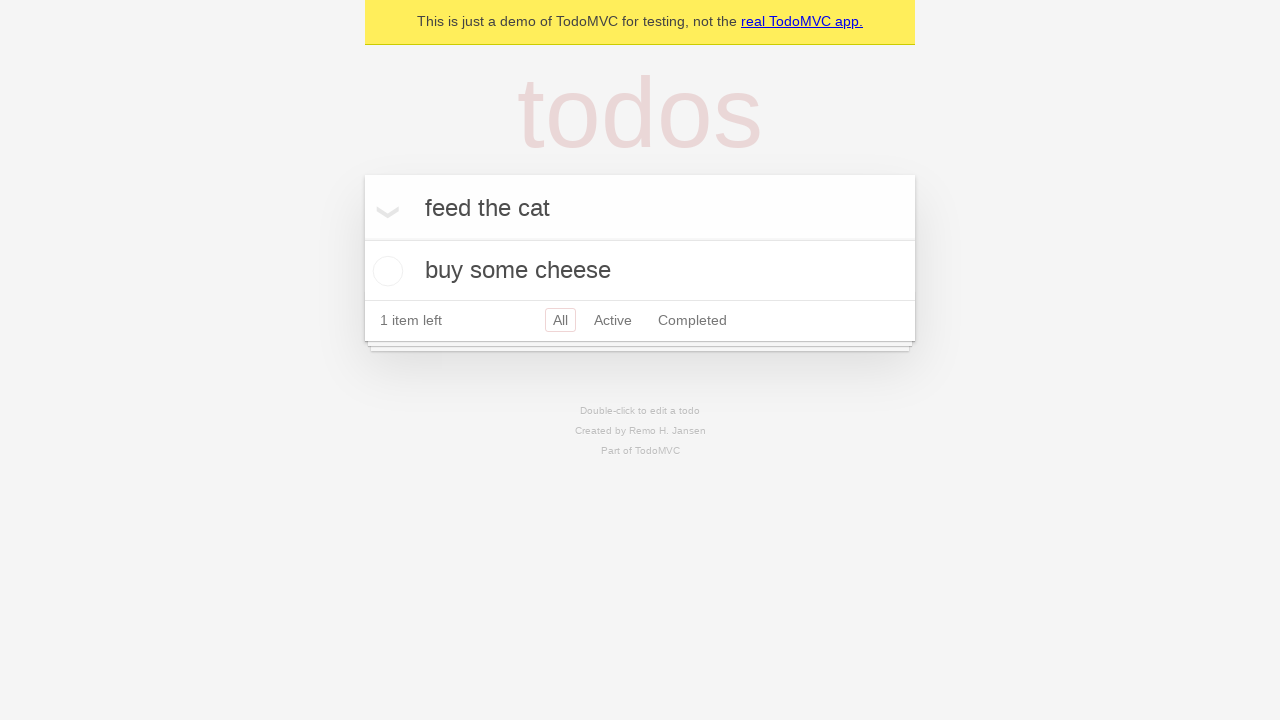

Pressed Enter to add 'feed the cat' to the todo list on internal:attr=[placeholder="What needs to be done?"i]
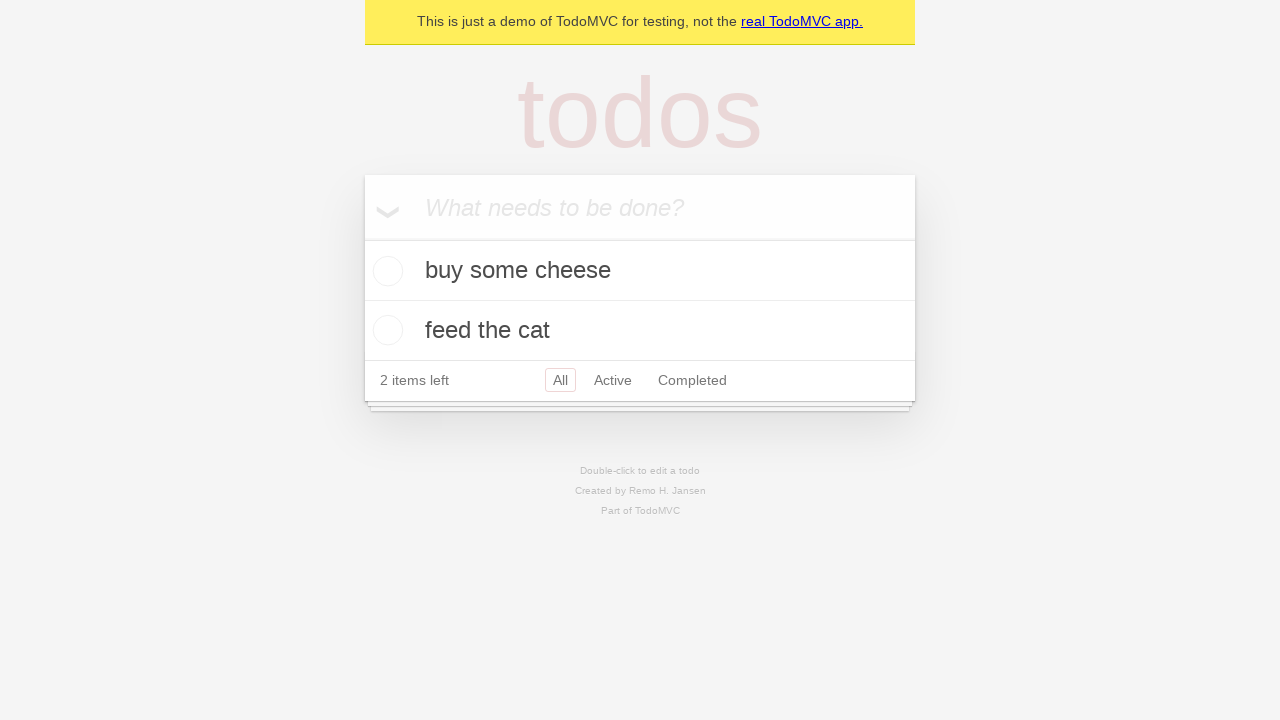

Filled new todo input with 'book a doctors appointment' on internal:attr=[placeholder="What needs to be done?"i]
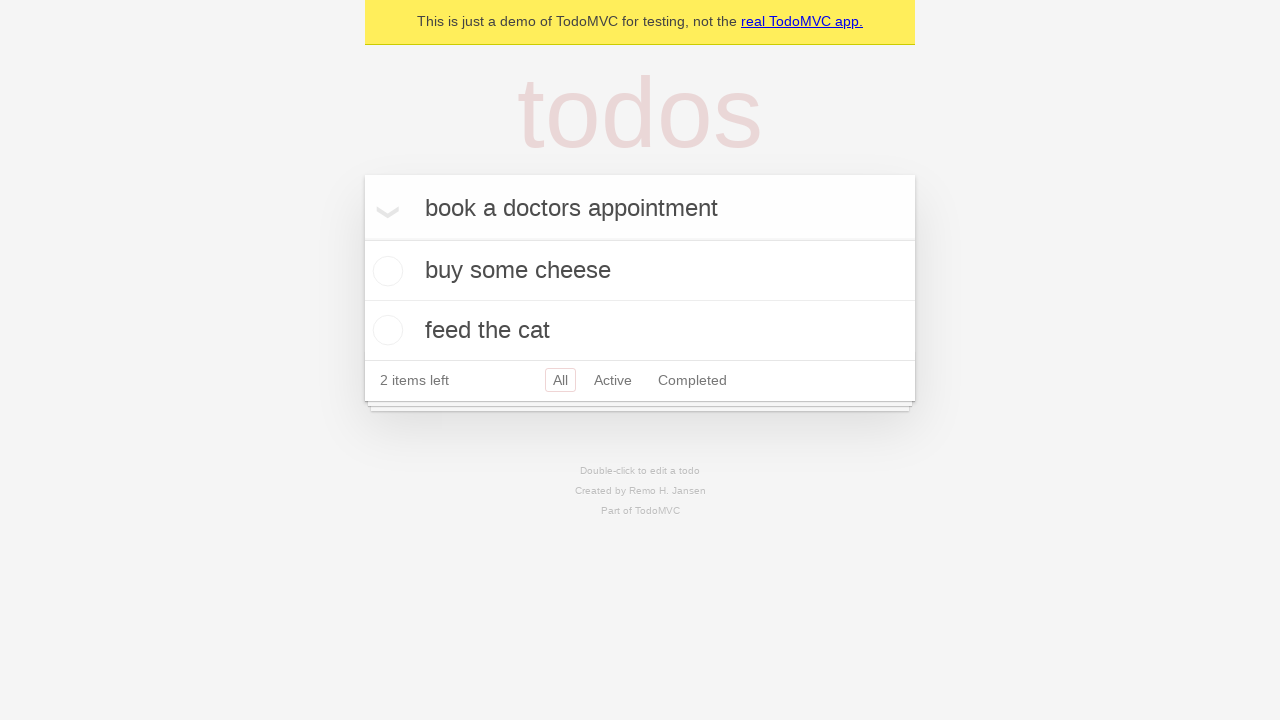

Pressed Enter to add 'book a doctors appointment' to the todo list on internal:attr=[placeholder="What needs to be done?"i]
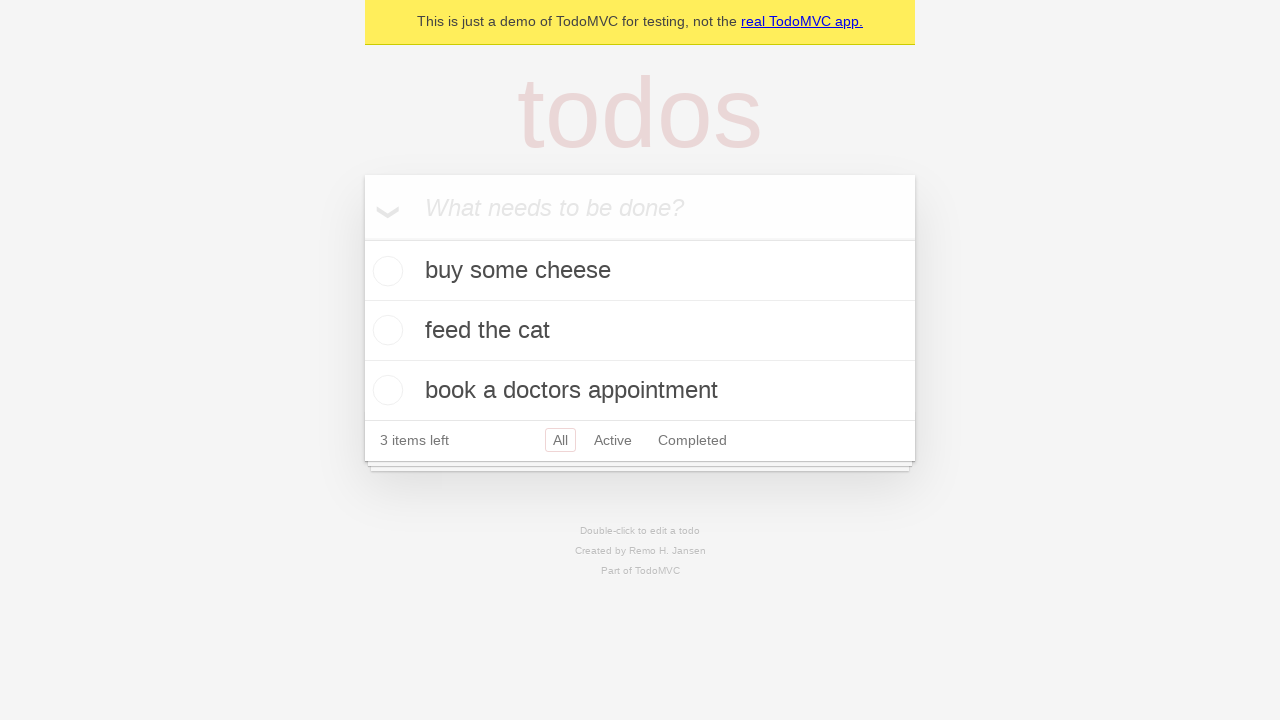

Waited for all 3 todo items to be rendered
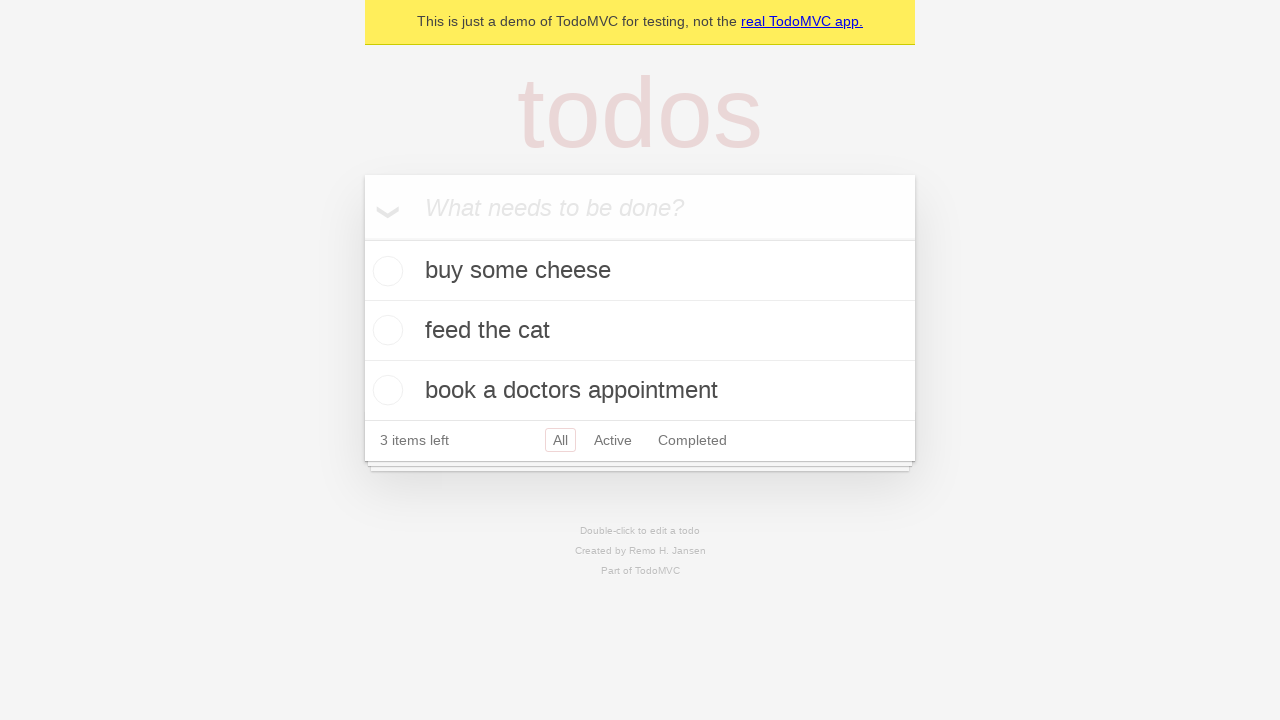

Checked the toggle all checkbox to mark all items as complete at (362, 238) on internal:label="Mark all as complete"i
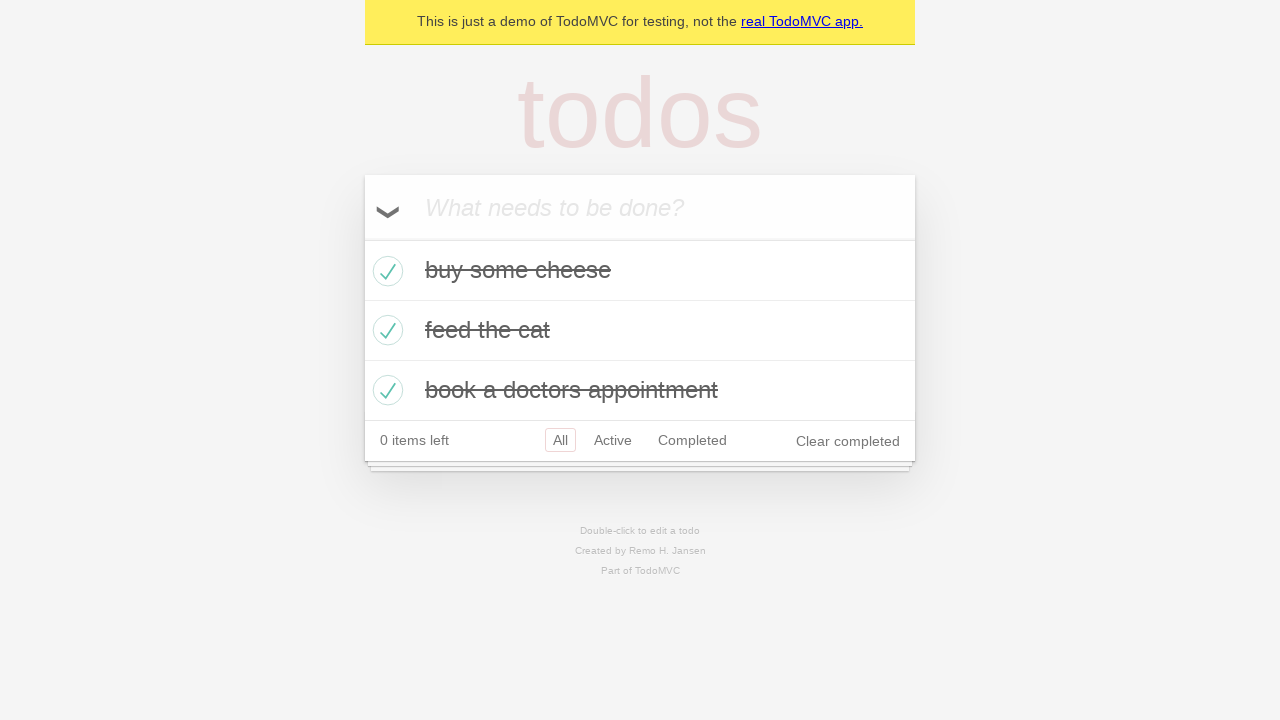

Unchecked the toggle all checkbox to clear the complete state of all items at (362, 238) on internal:label="Mark all as complete"i
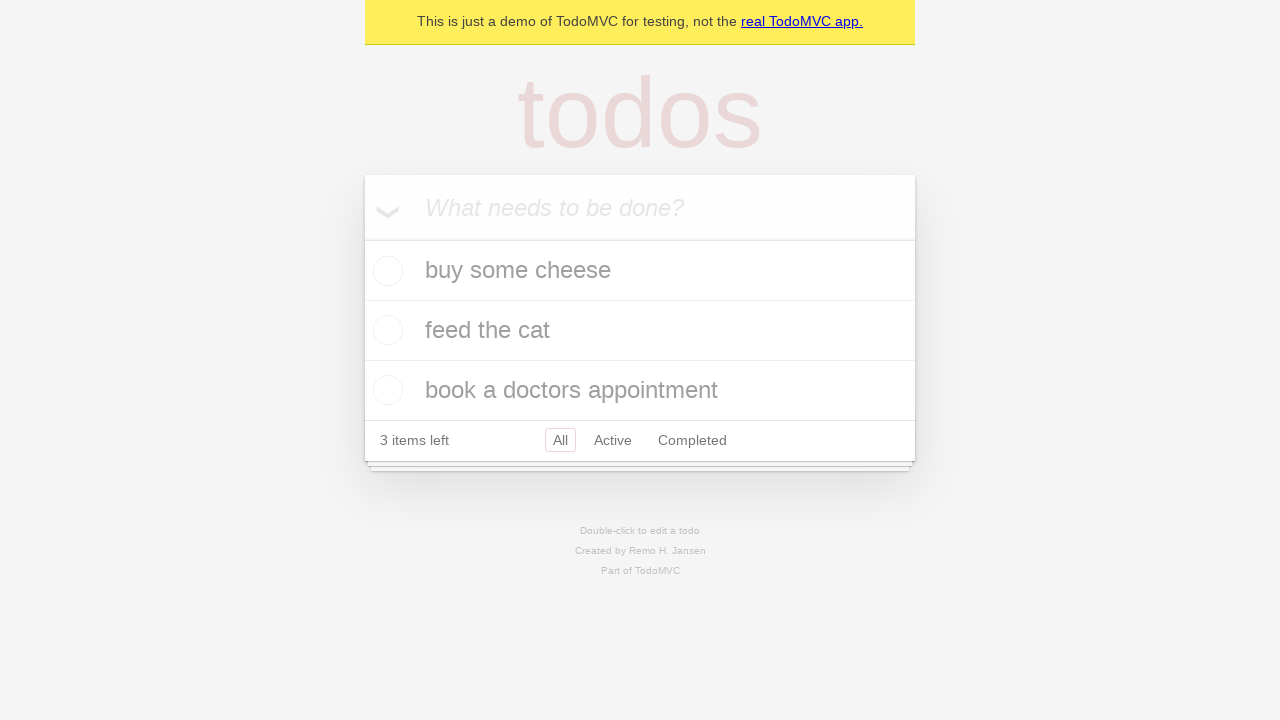

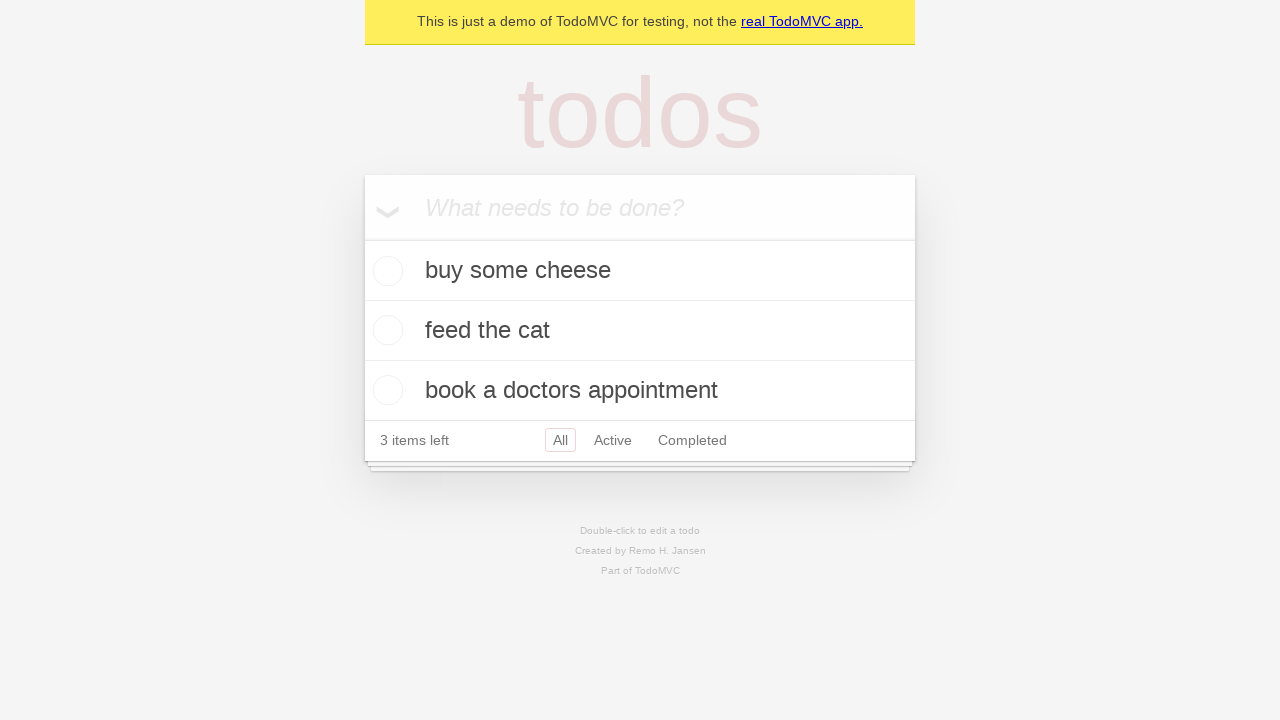